Tests dynamic loading functionality by clicking a start button and waiting for dynamically loaded content to appear

Starting URL: https://the-internet.herokuapp.com/dynamic_loading/2

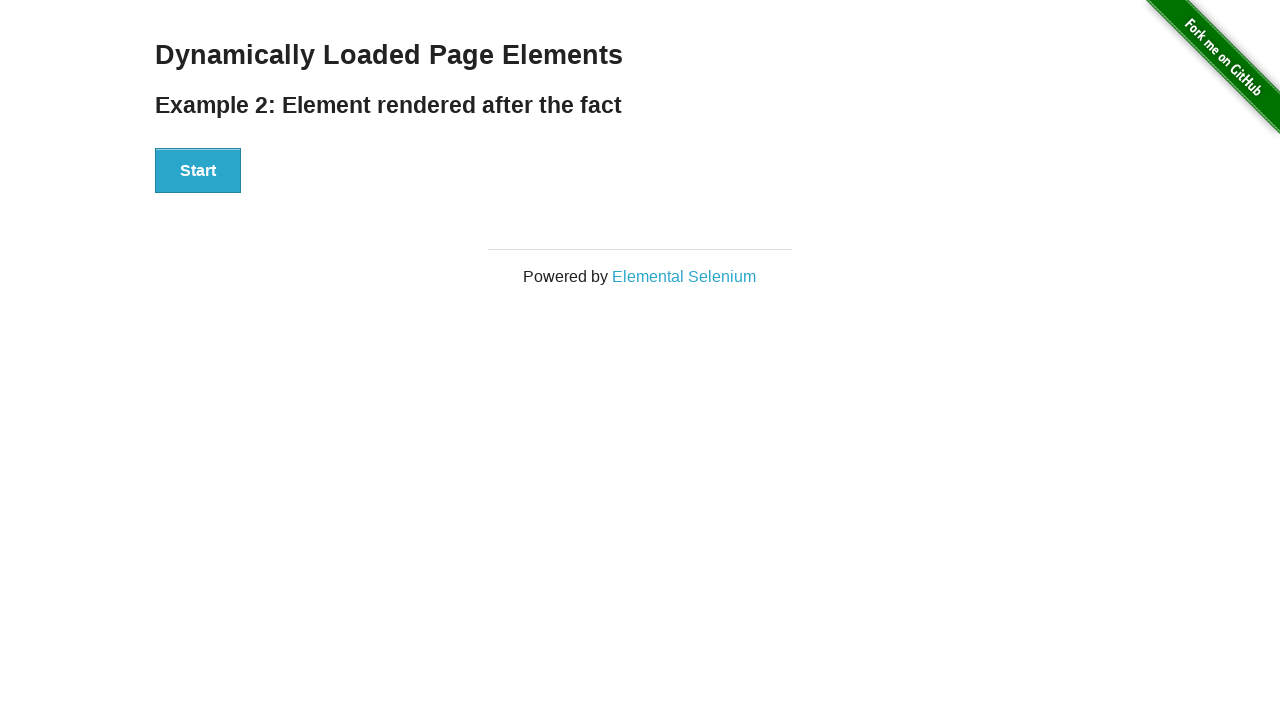

Clicked start button to trigger dynamic loading at (198, 171) on #start button
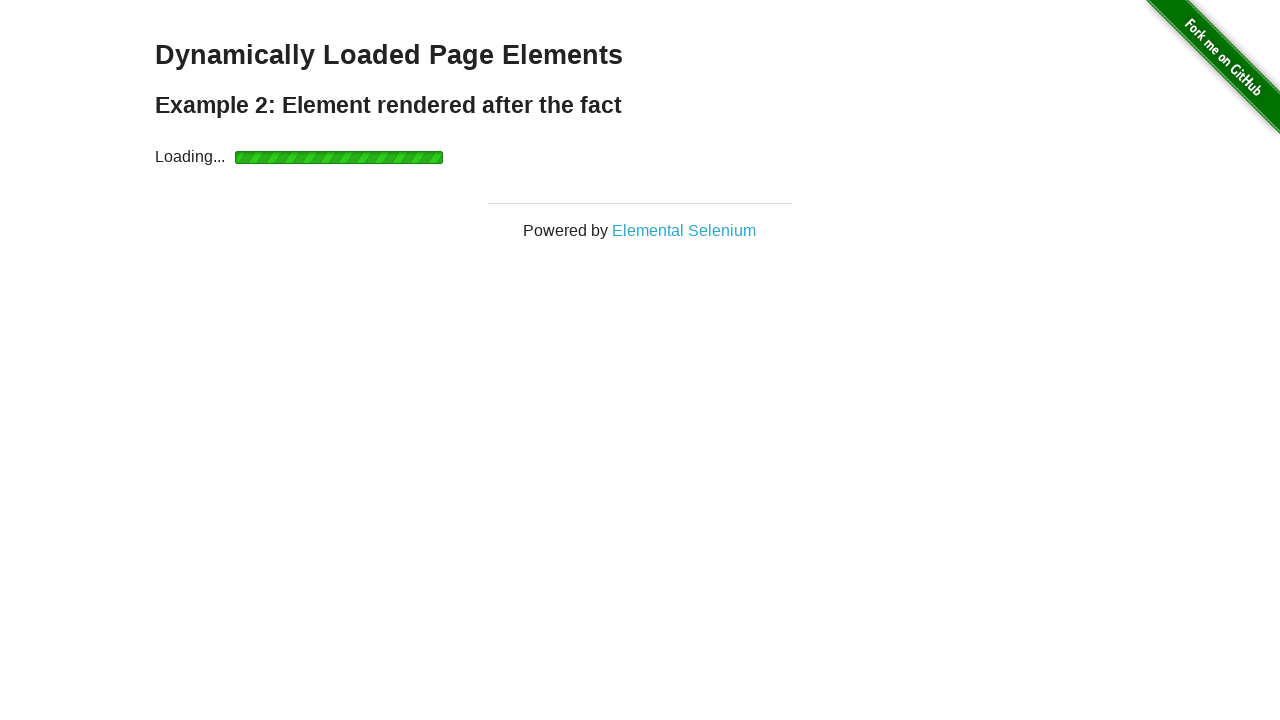

Dynamically loaded content appeared and became visible
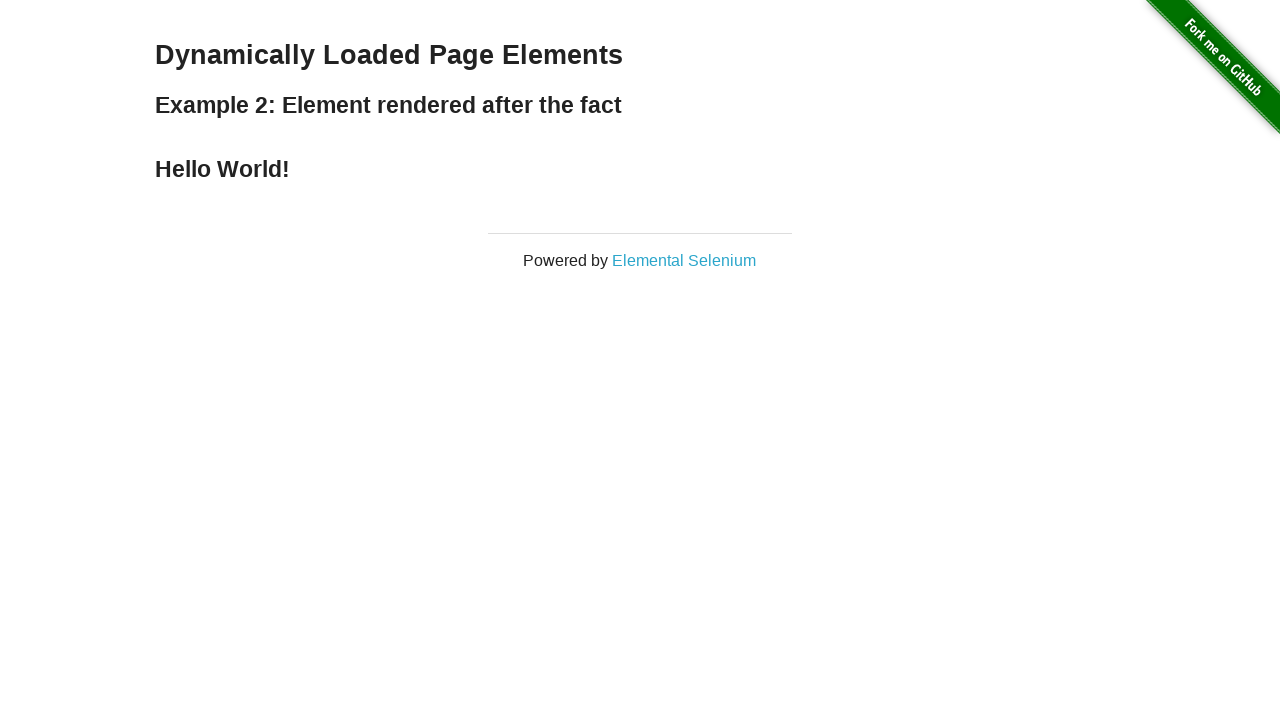

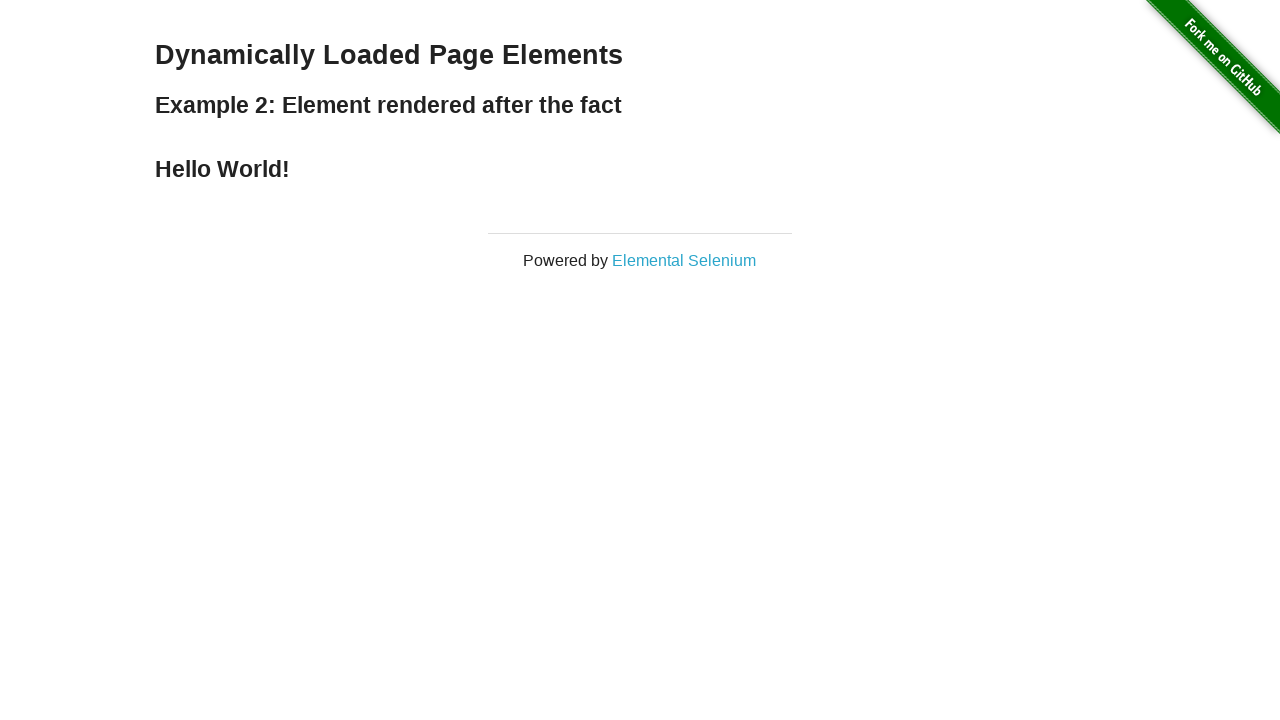